Tests form validation on a data types page by filling all fields except zip code, submitting the form, and verifying that the empty zip code field is highlighted in red while other filled fields are highlighted in green.

Starting URL: https://bonigarcia.dev/selenium-webdriver-java/data-types.html

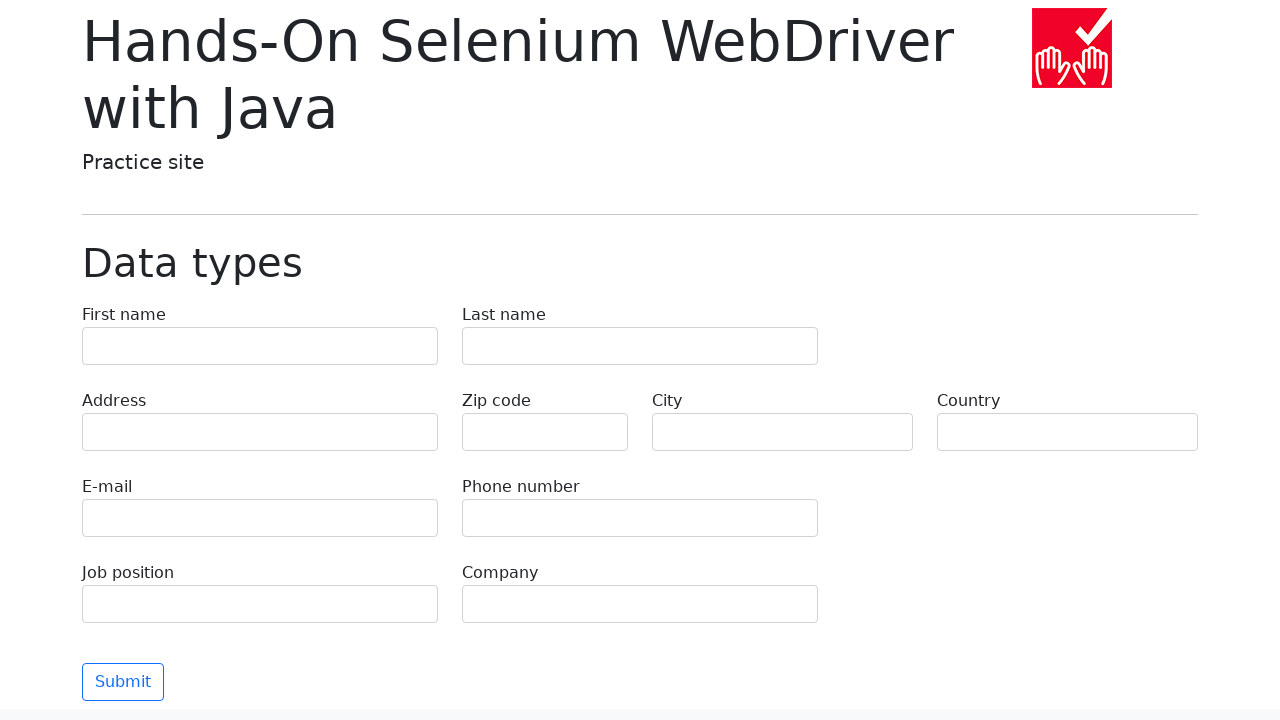

Navigated to data types form page
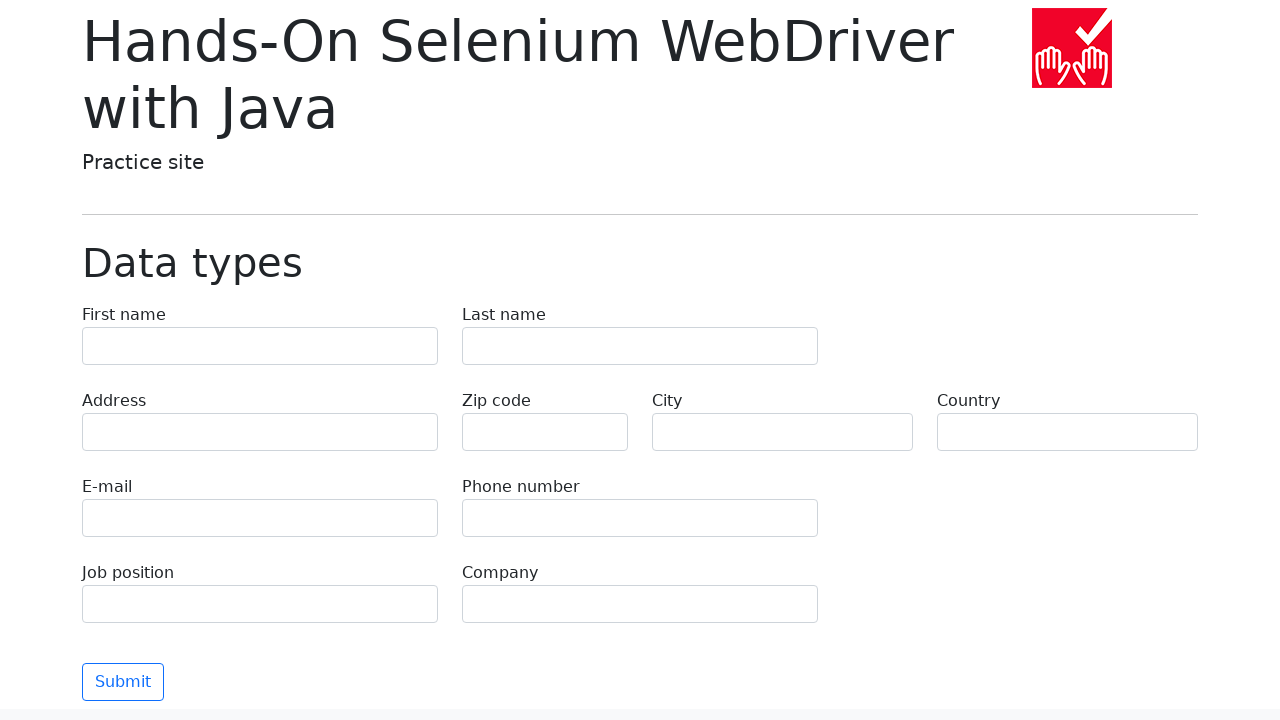

Filled 'First name' field with 'Иван' on input[name="first-name"]
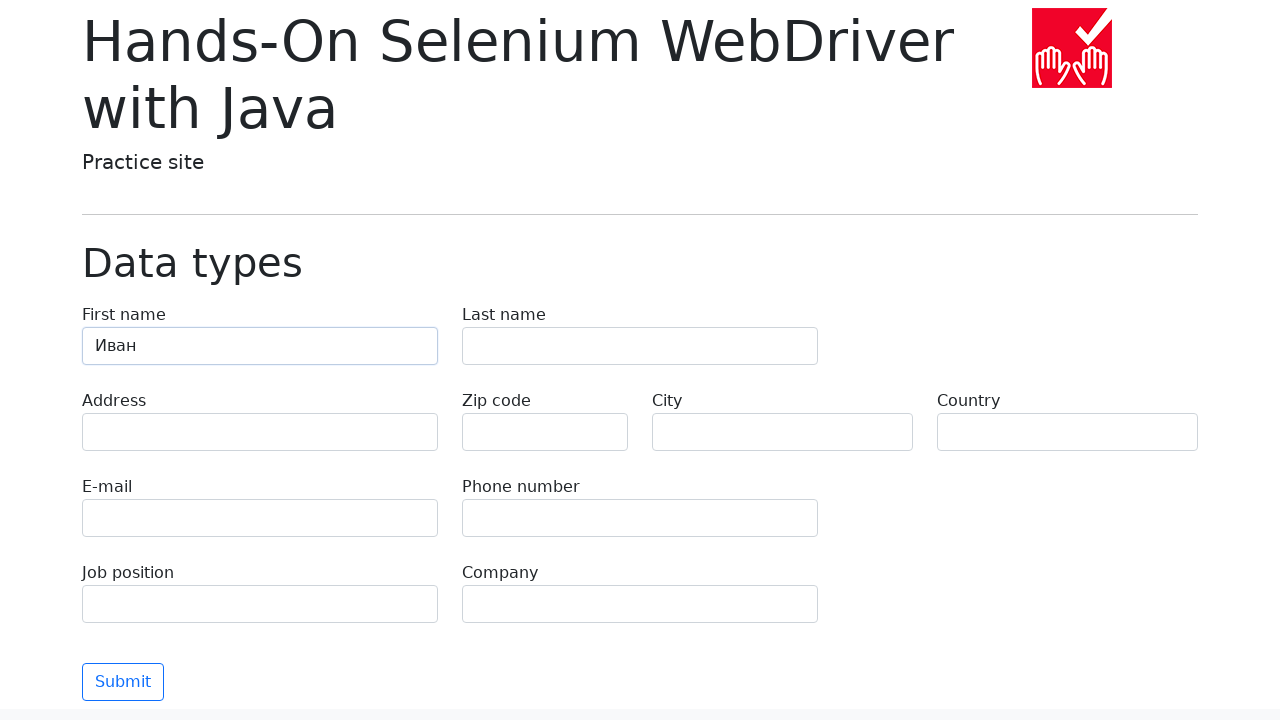

Filled 'Last name' field with 'Петров' on input[name="last-name"]
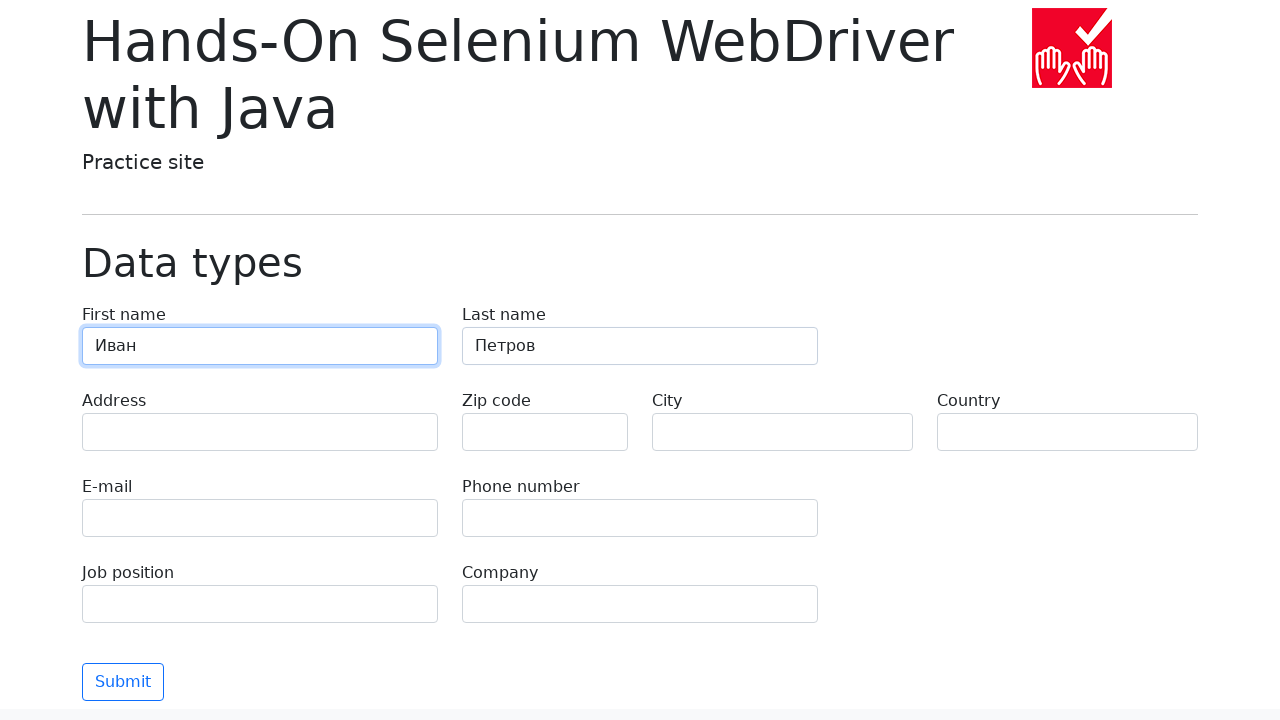

Filled 'Address' field with 'Ленина, 55-3' on input[name="address"]
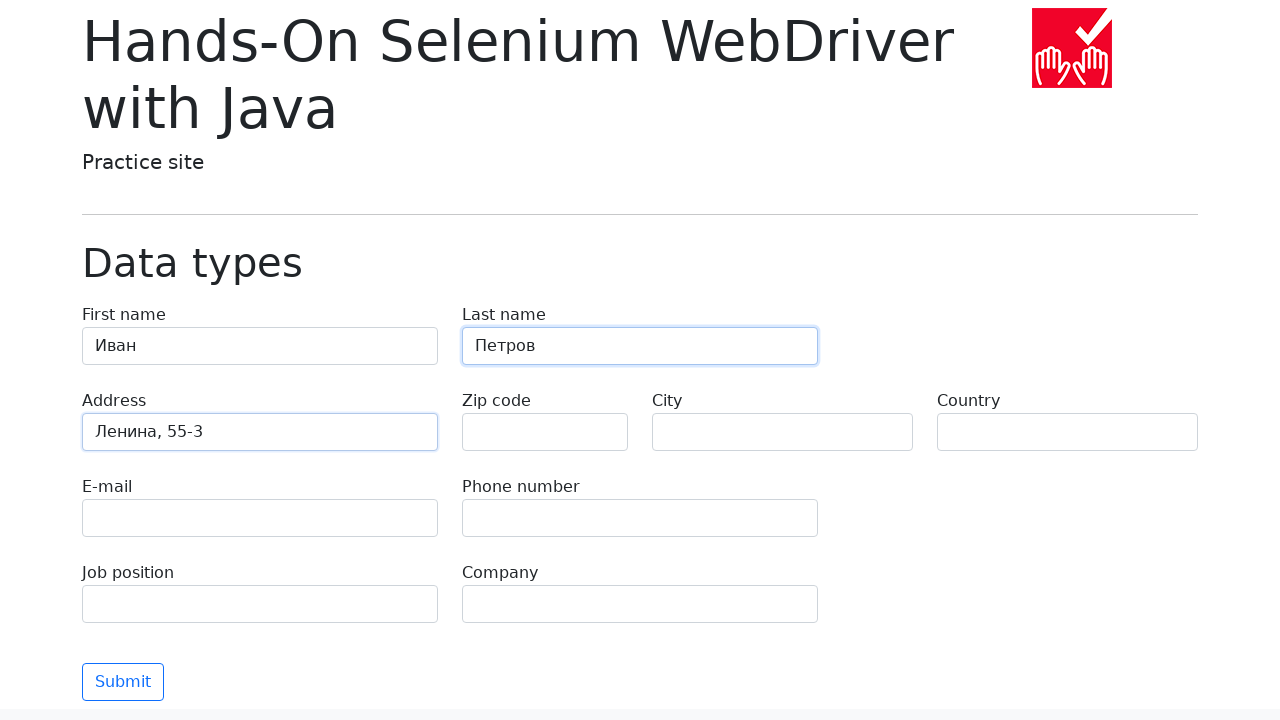

Left 'Zip code' field empty intentionally on input[name="zip-code"]
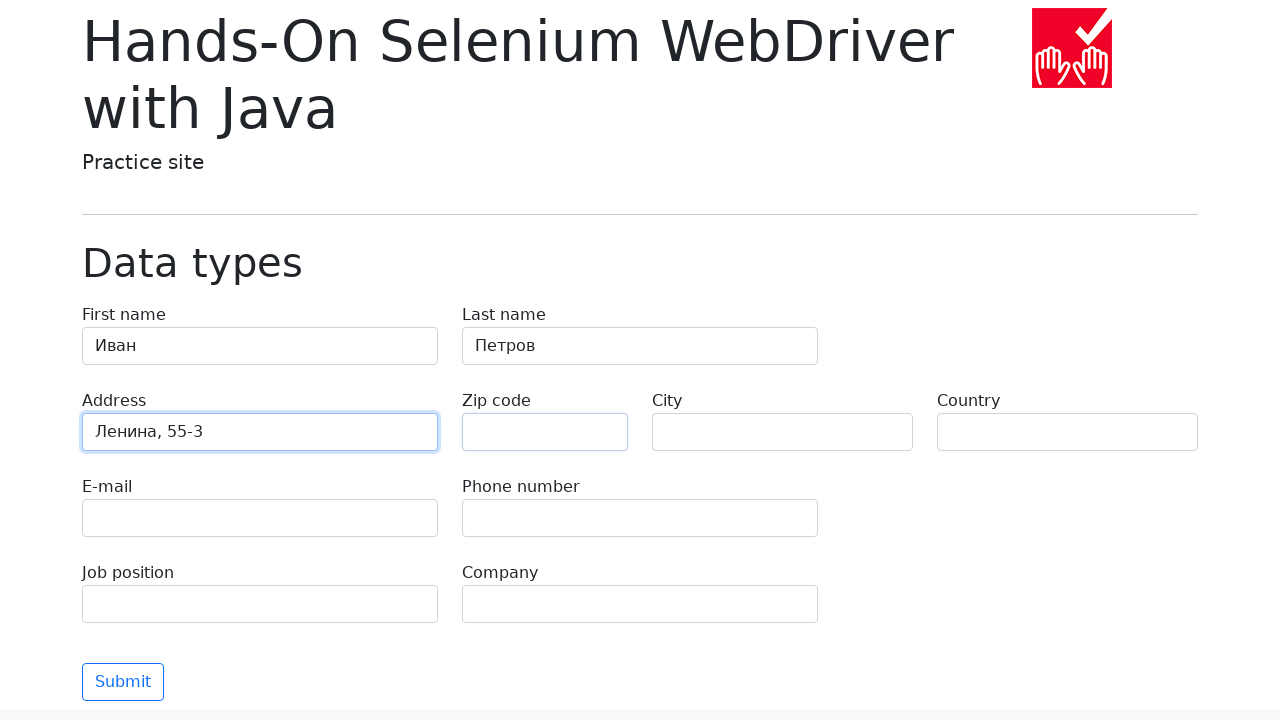

Filled 'City' field with 'Москва' on input[name="city"]
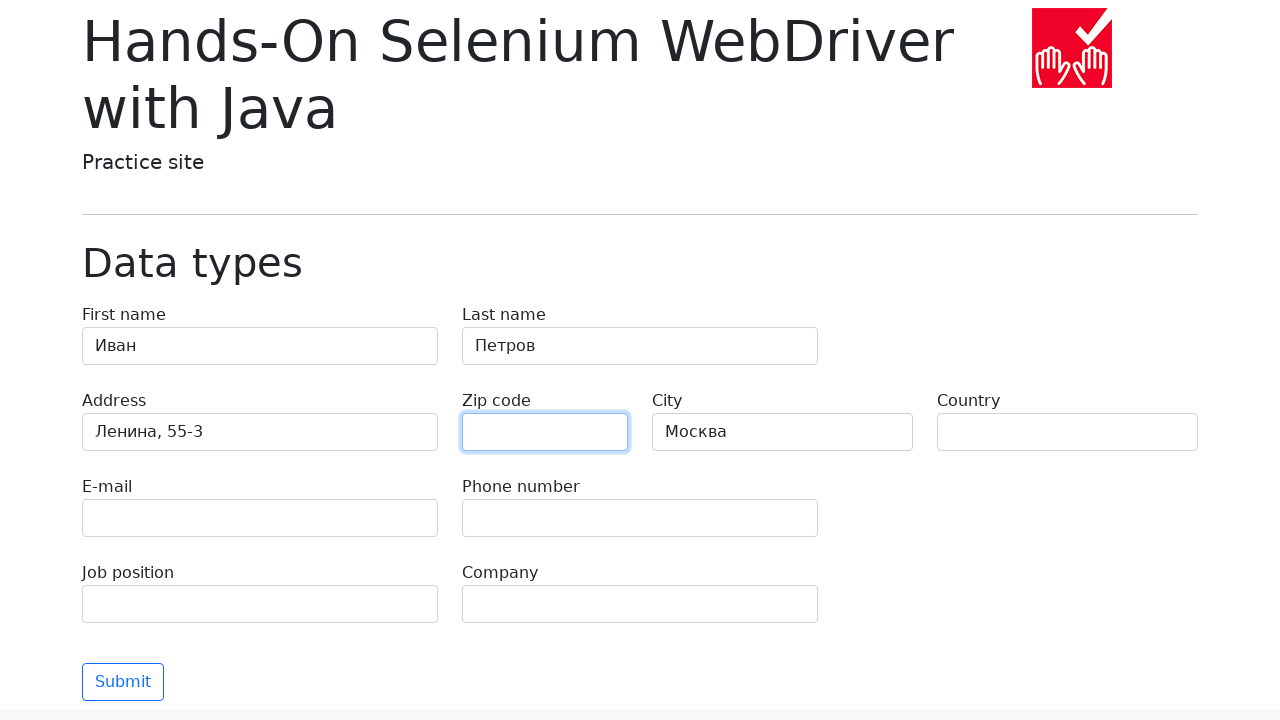

Filled 'Country' field with 'Россия' on input[name="country"]
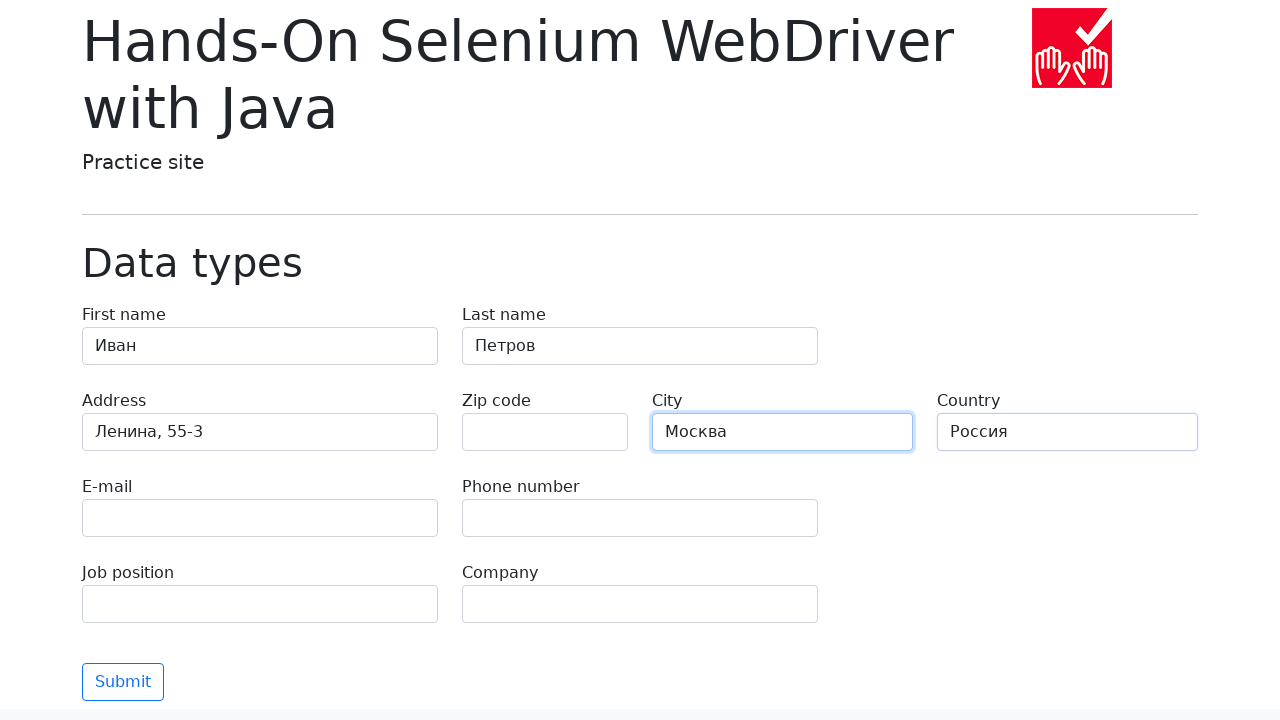

Filled 'E-mail' field with 'test@skypro.com' on input[name="e-mail"]
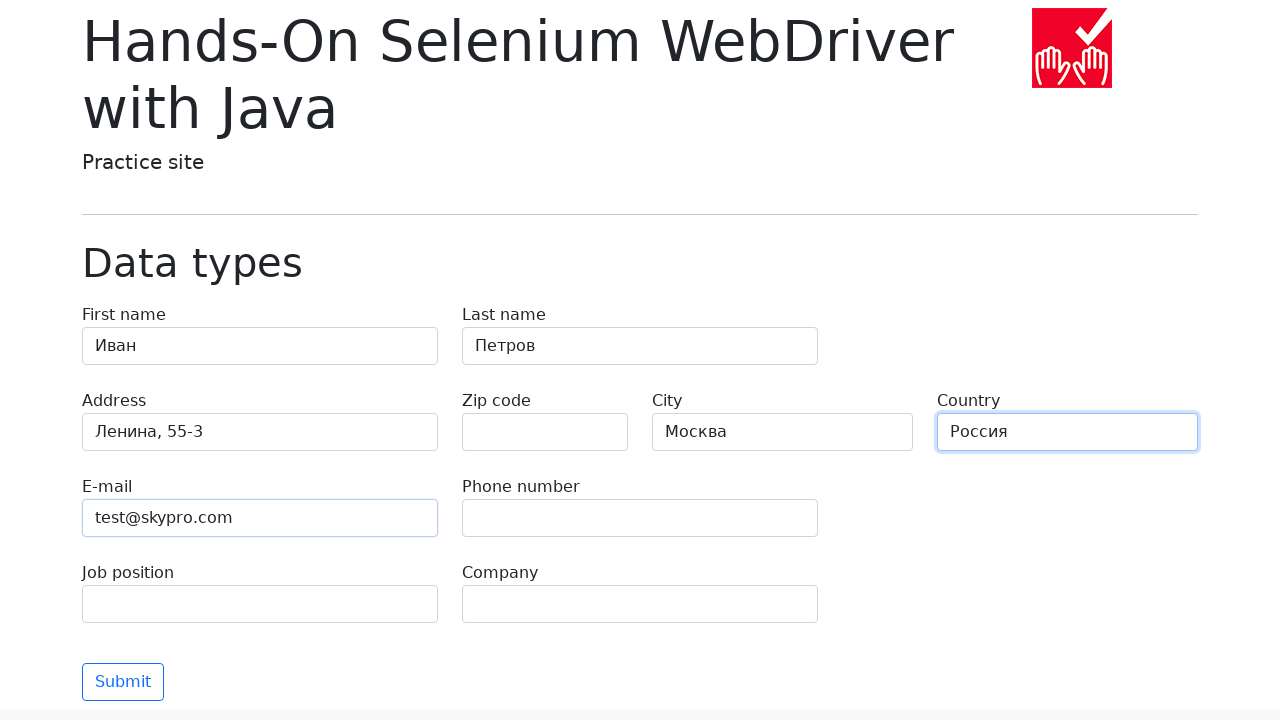

Filled 'Phone number' field with '+7985899998787' on input[name="phone"]
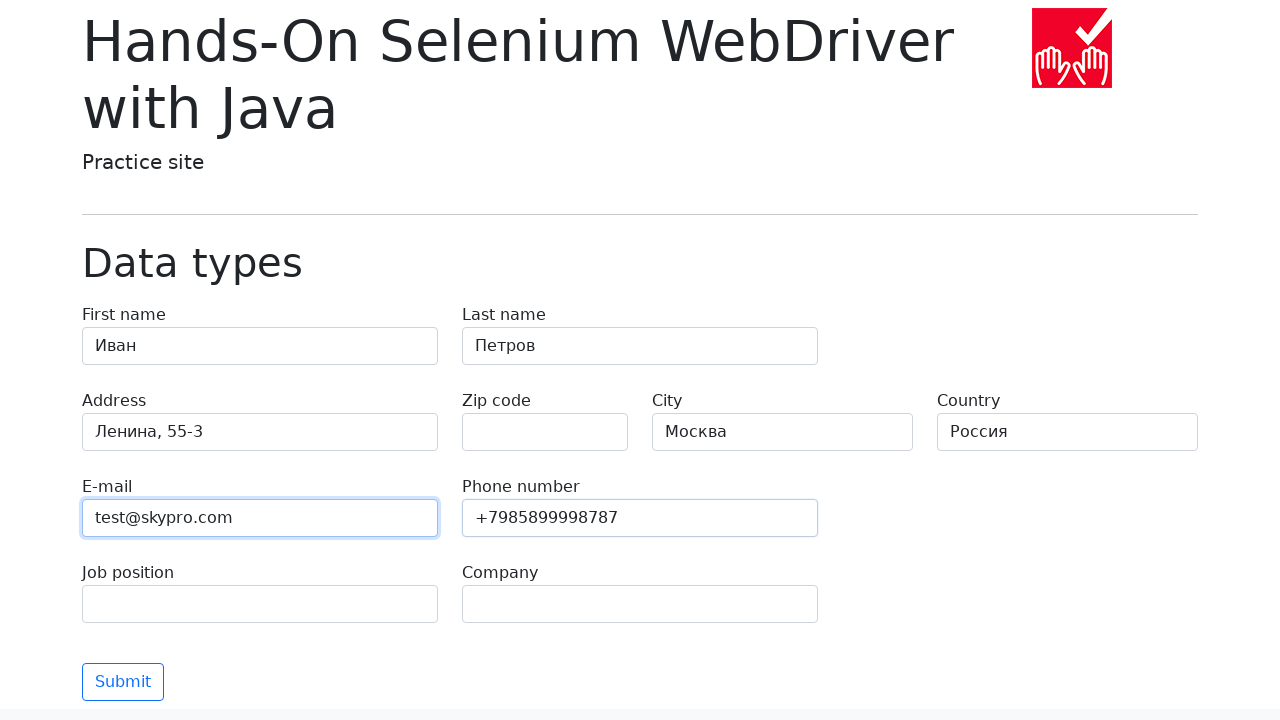

Filled 'Job position' field with 'QA' on input[name="job-position"]
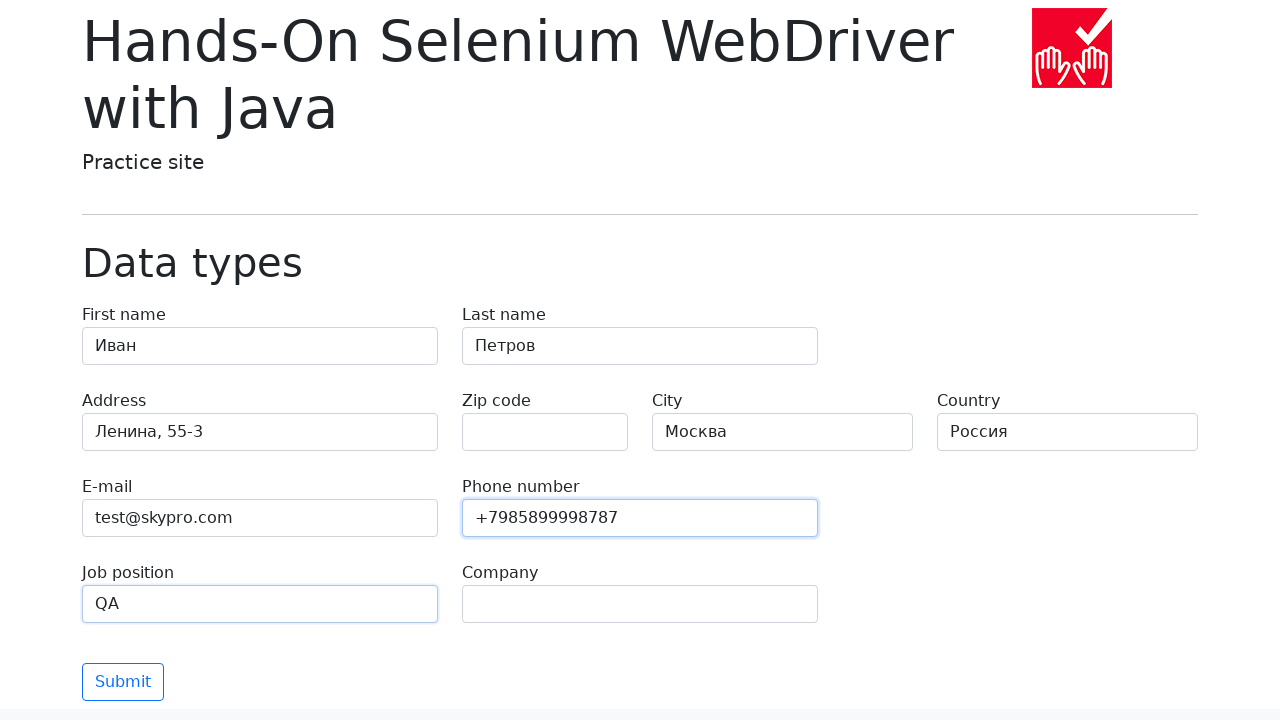

Filled 'Company' field with 'SkyPro' on input[name="company"]
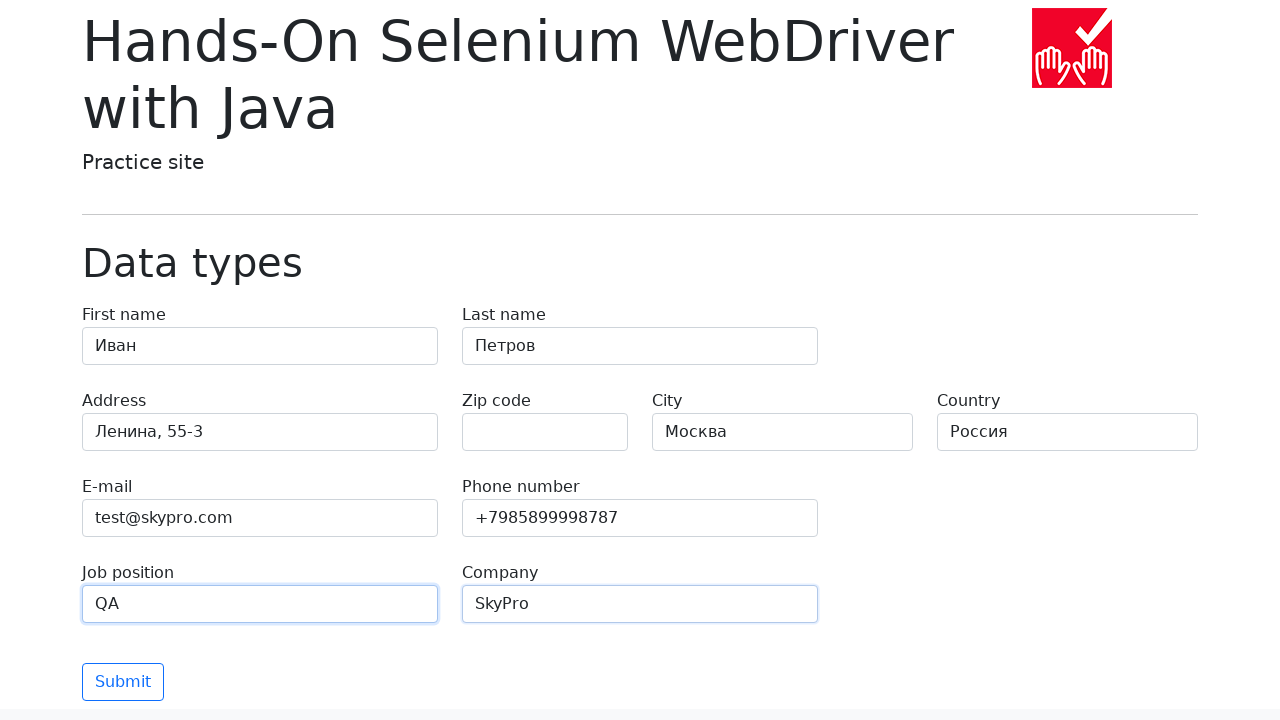

Clicked 'Submit' button to submit form at (123, 682) on button[type="submit"]
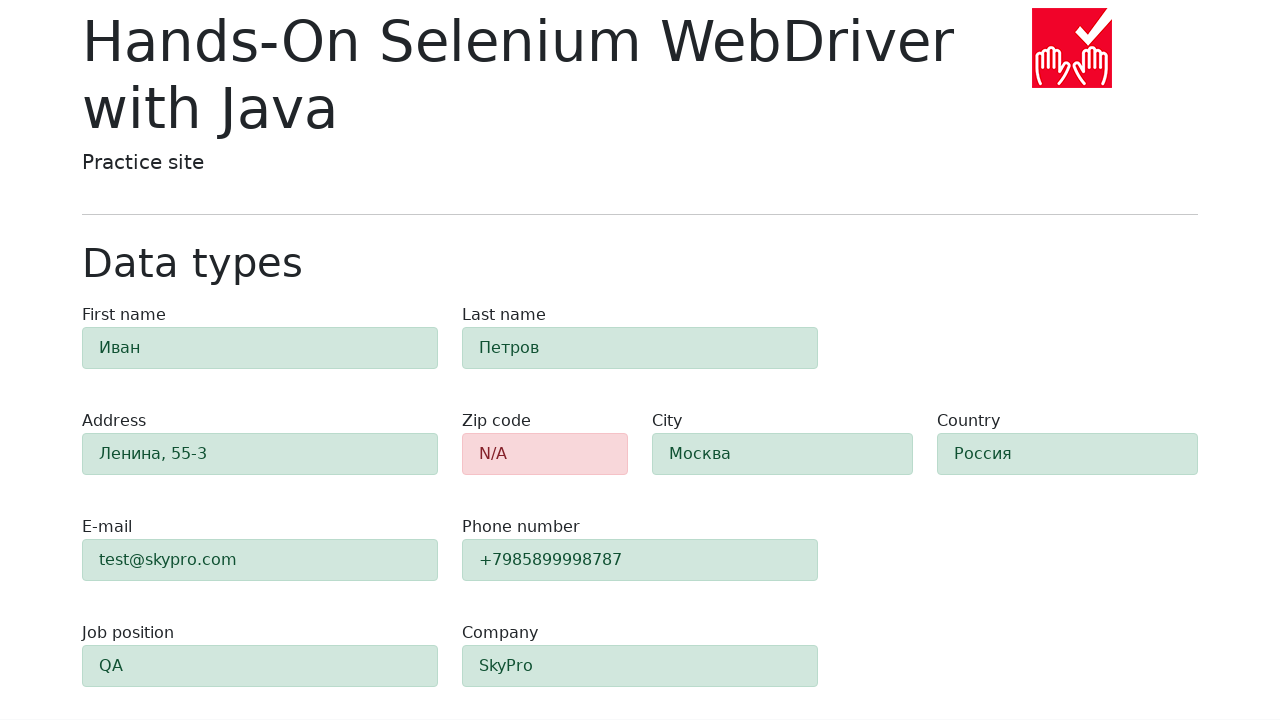

Form validation completed and zip code field is now visible
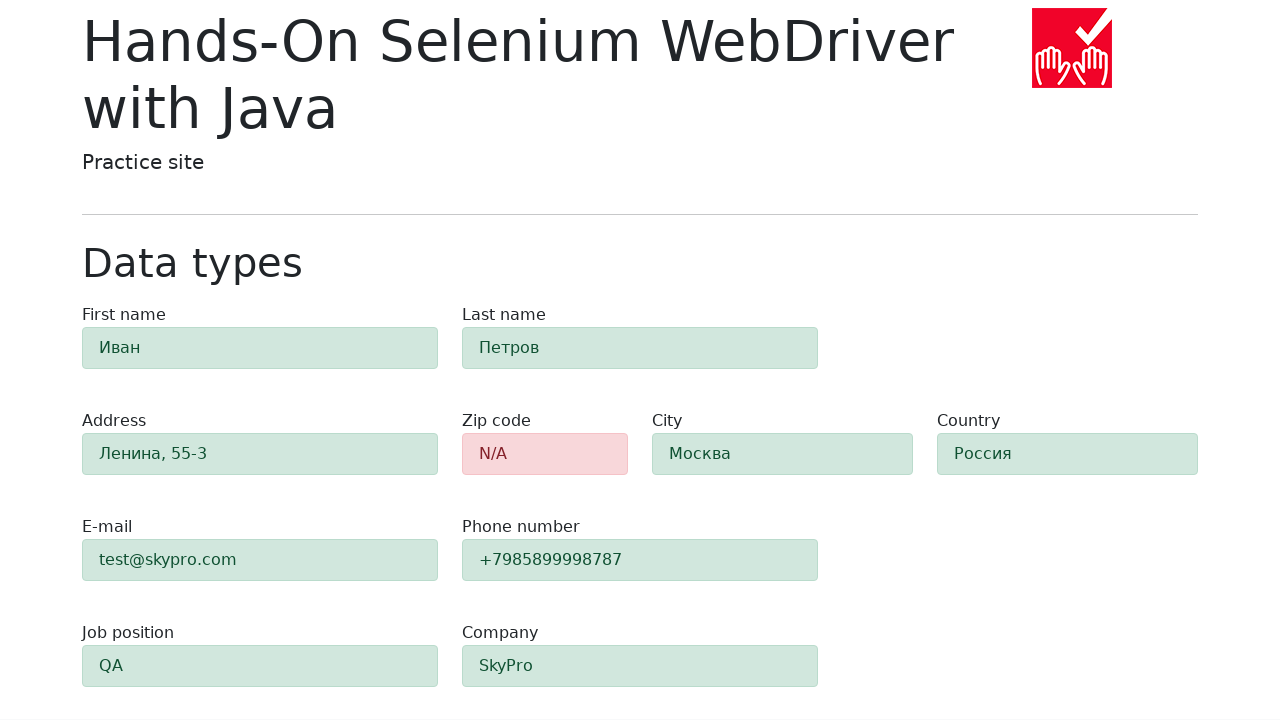

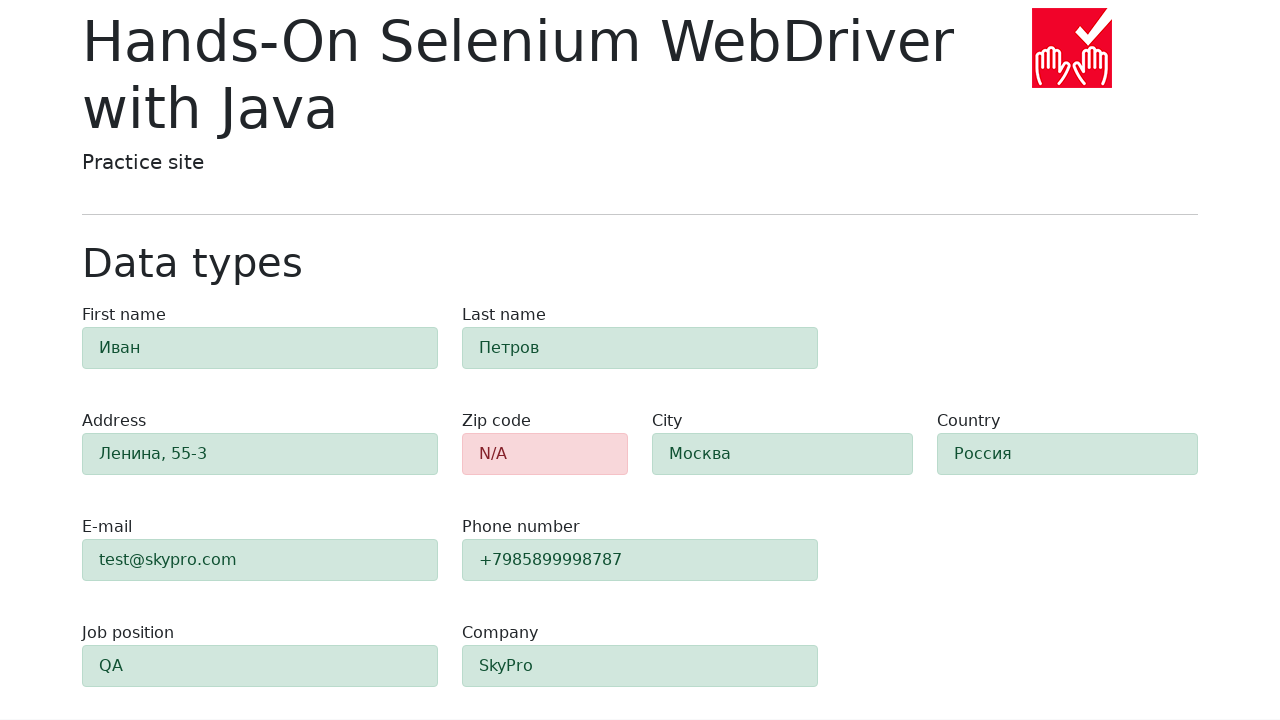